Tests the Douban movie ranking page by navigating to the drama genre rankings and scrolling down to trigger lazy loading of additional movie entries.

Starting URL: https://movie.douban.com/typerank?type_name=%E5%89%A7%E6%83%85&type=11&interval_id=100:90&action=

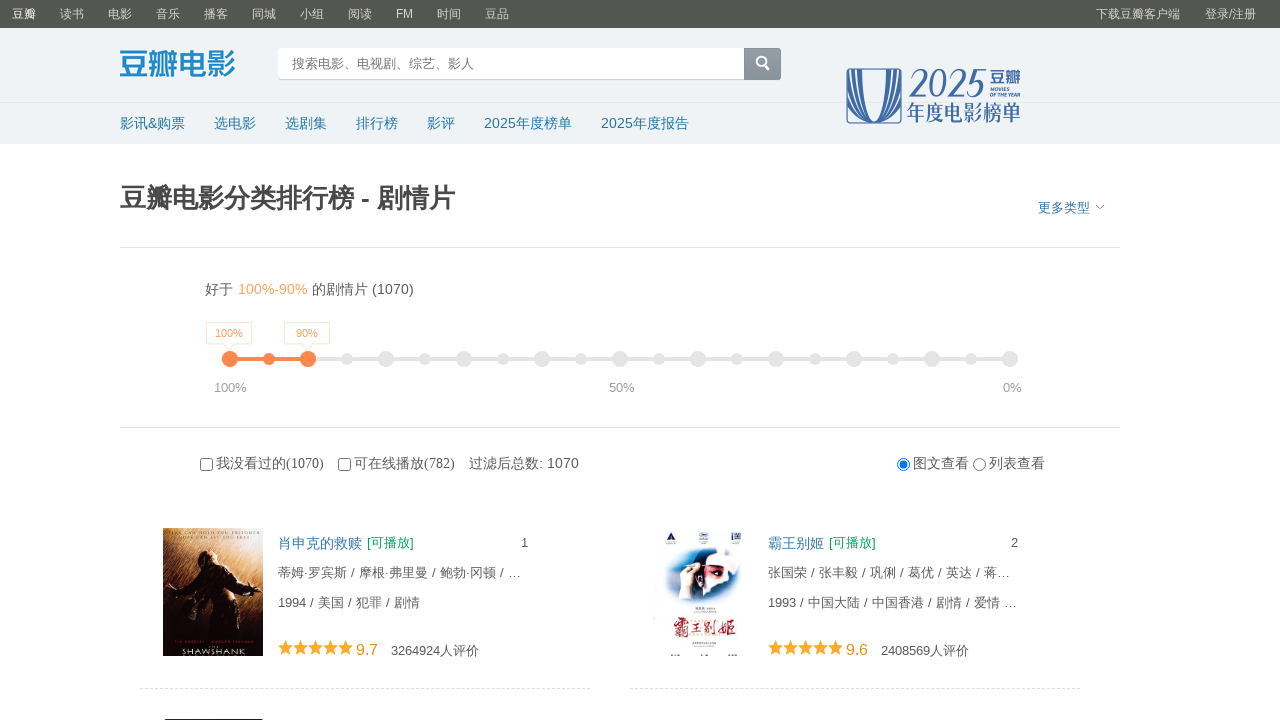

Waited for initial movie list to load on Douban drama rankings page
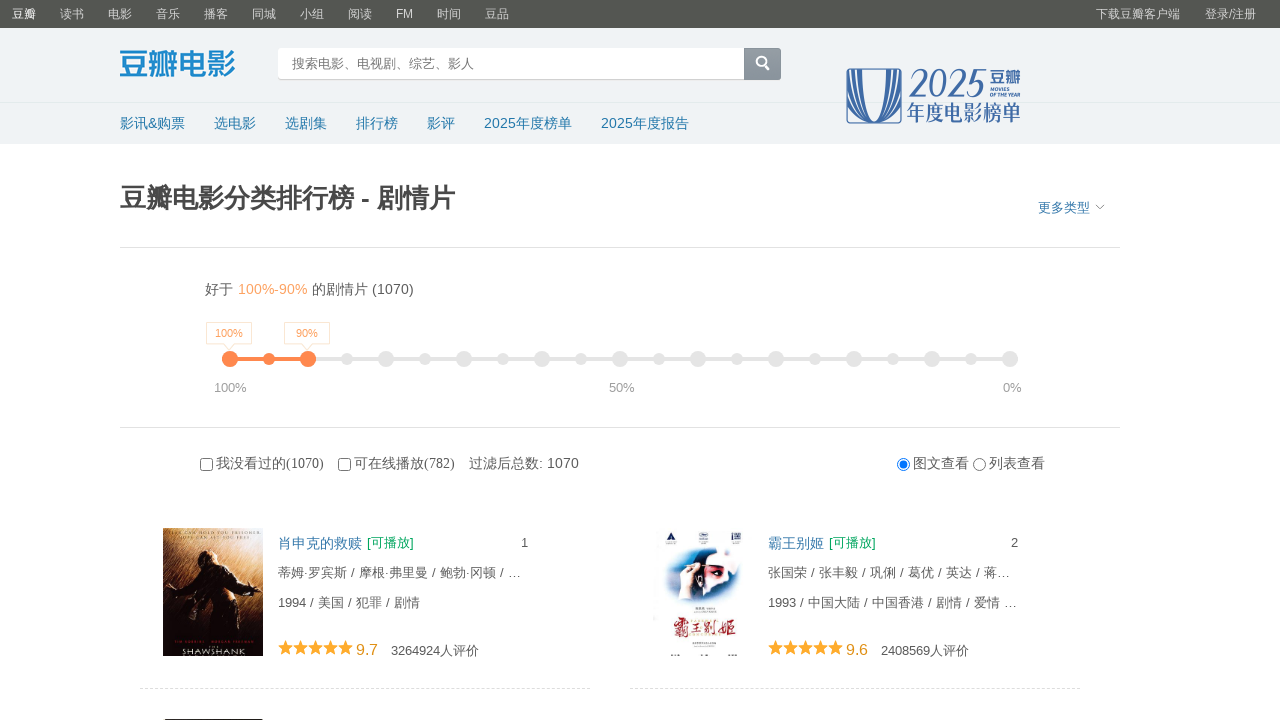

Scrolled down to position 10000 to trigger lazy loading
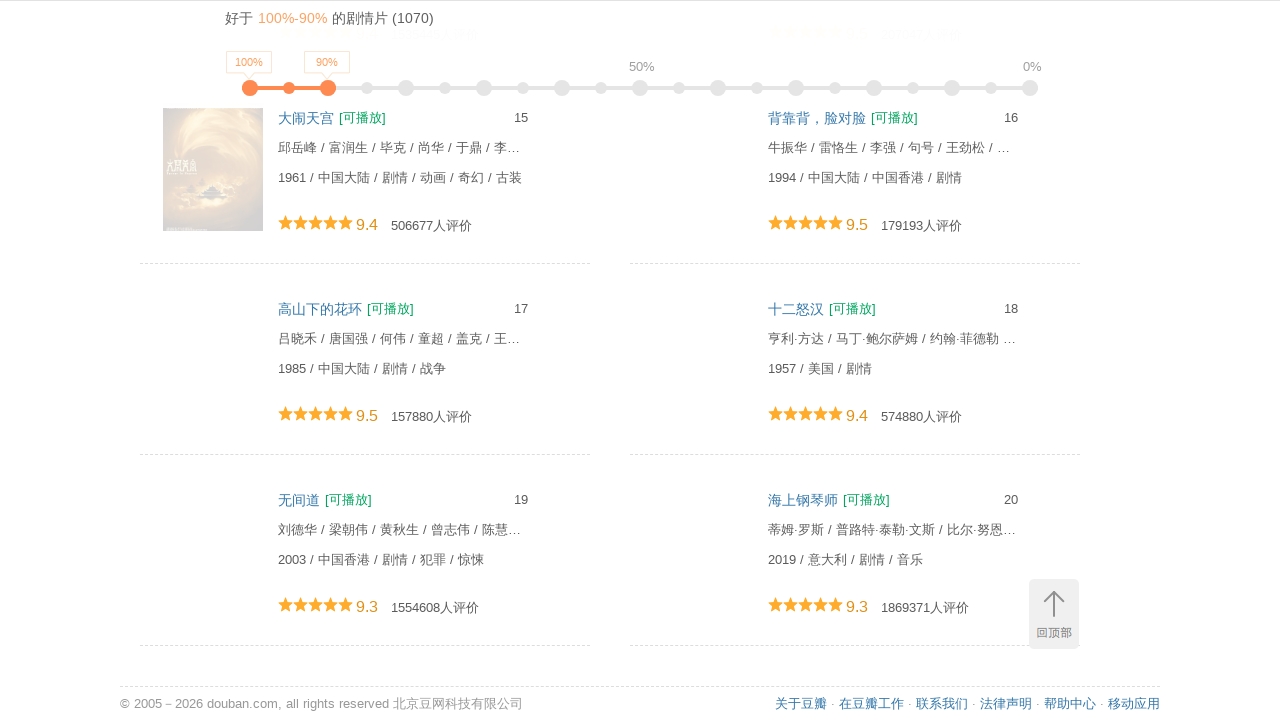

Waited 3 seconds for additional movie entries to load
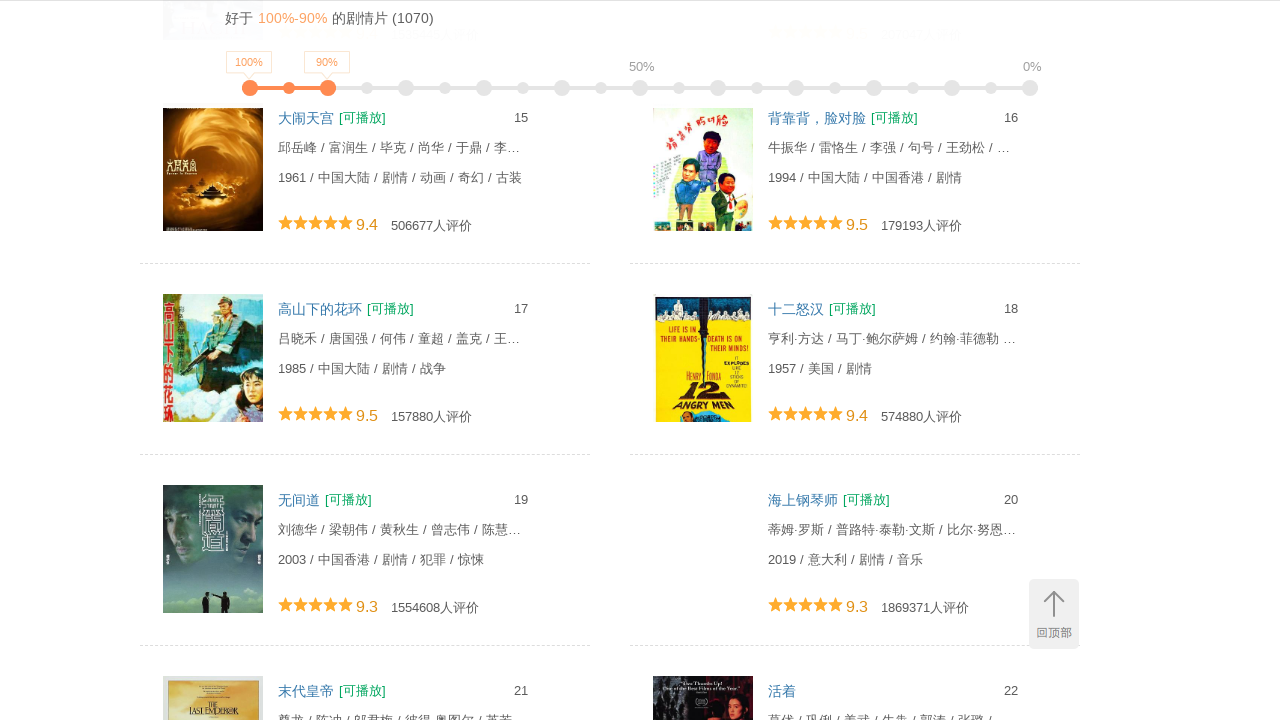

Verified additional movie items are present after lazy loading
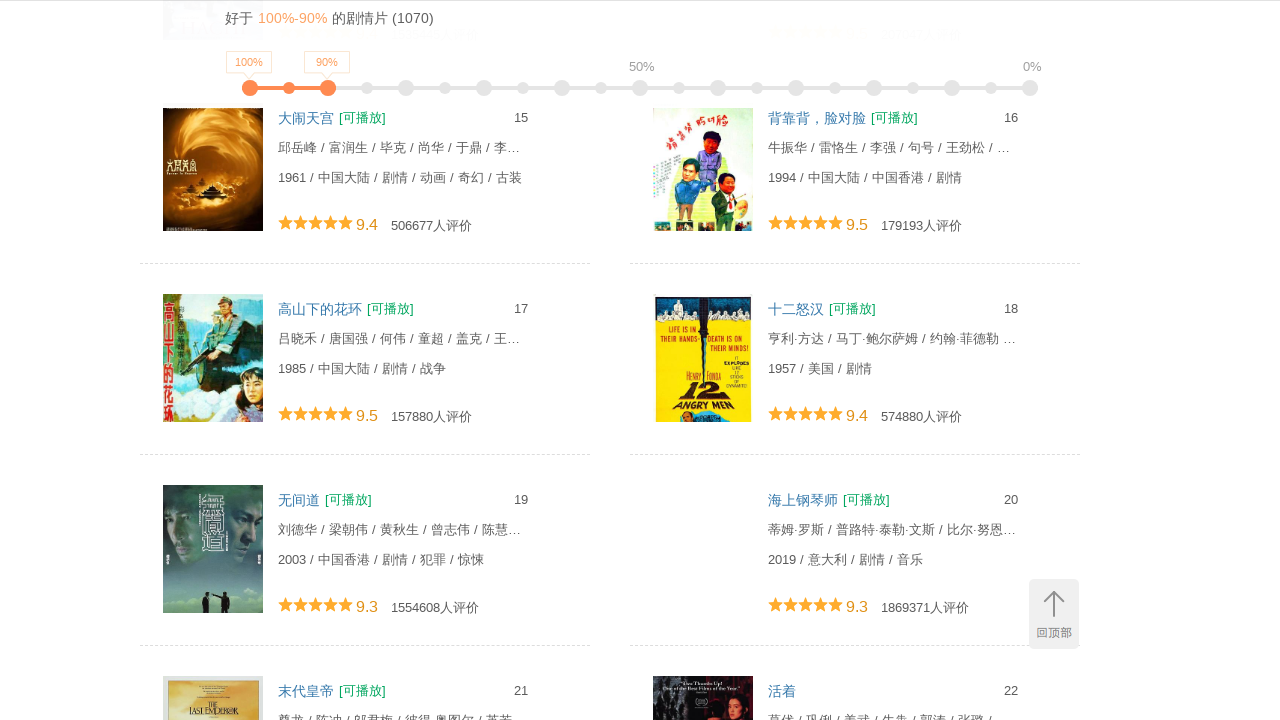

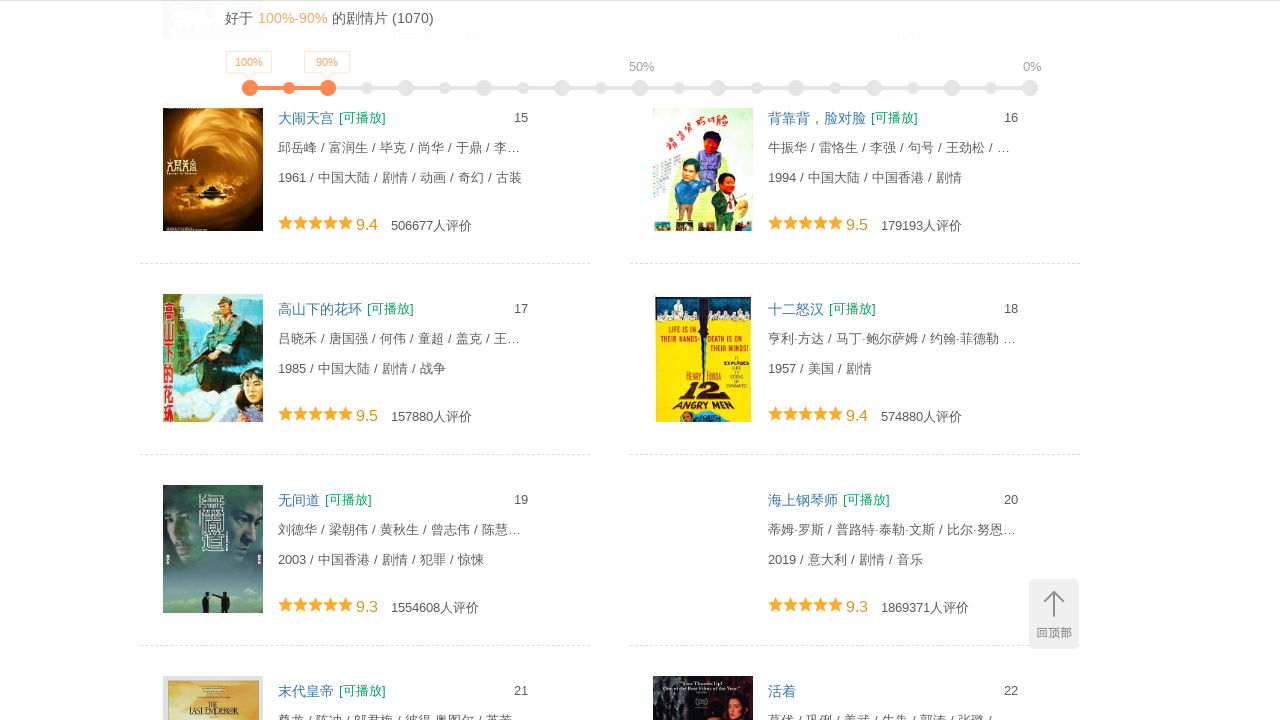